Navigates to Test Otomasyonu website and verifies that the page title contains "Test Otomasyonu"

Starting URL: https://www.testotomasyonu.com

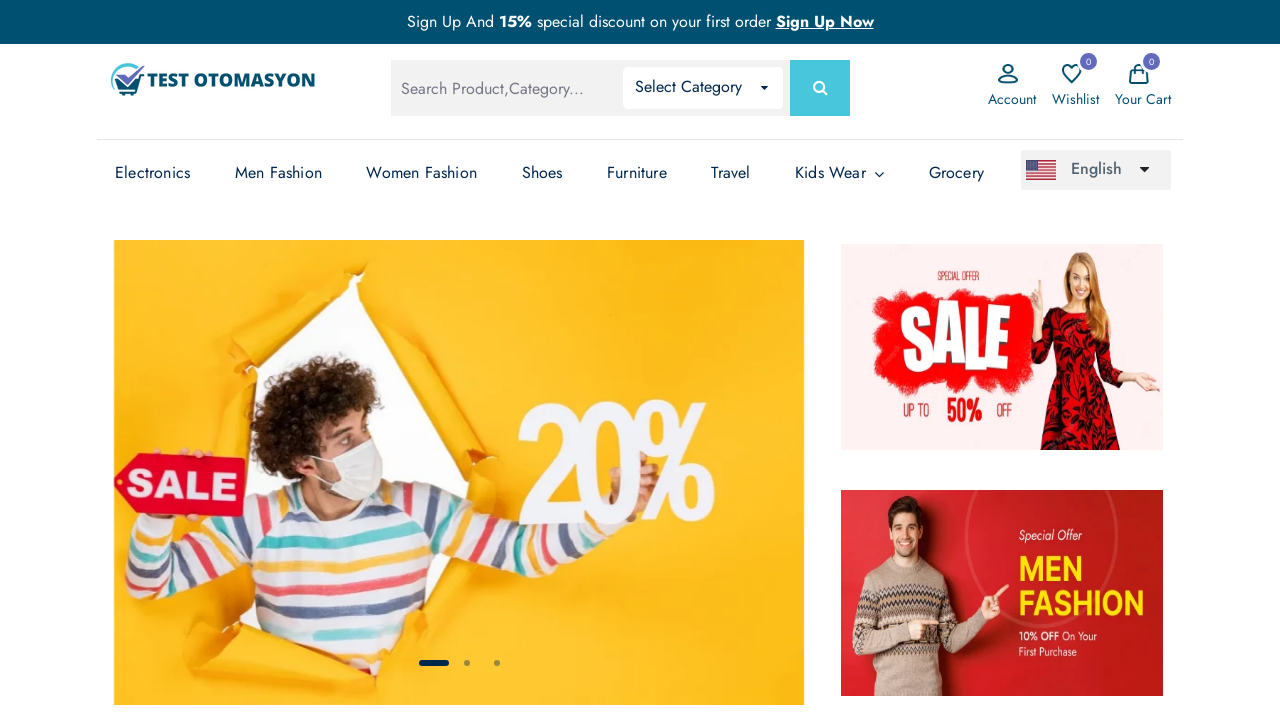

Page loaded - DOM content ready
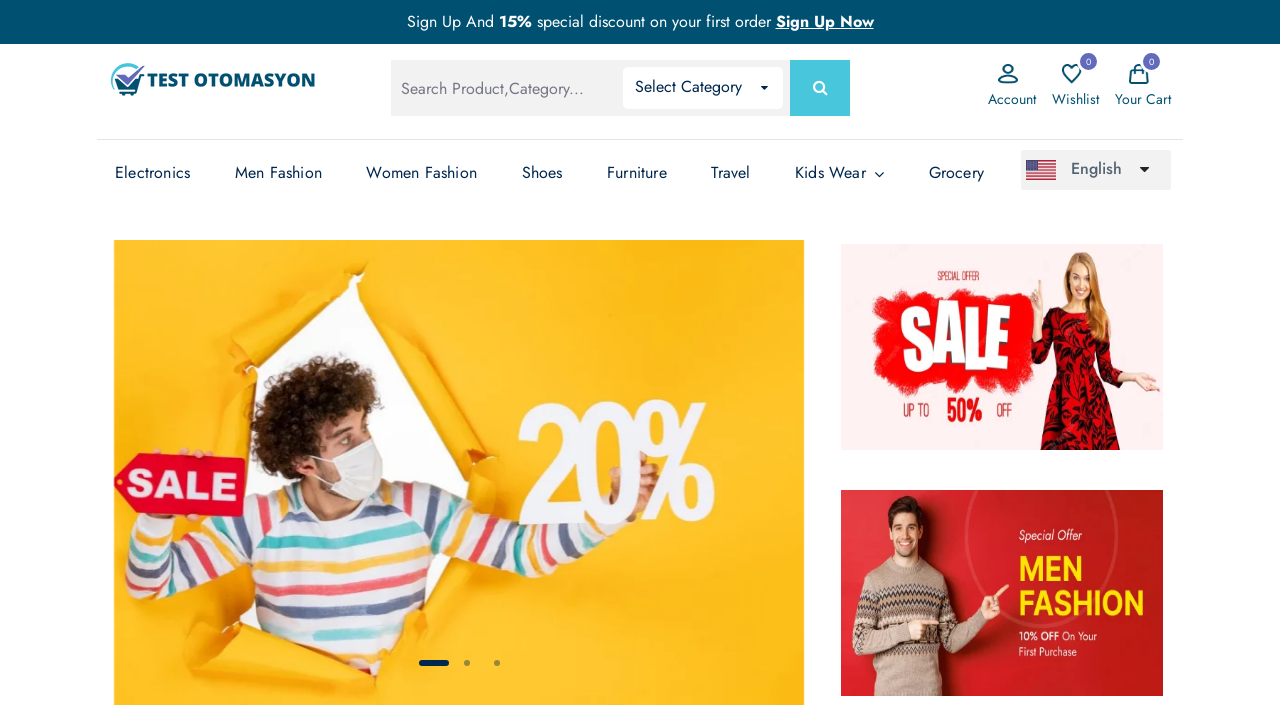

Verified page title contains 'Test Otomasyonu'
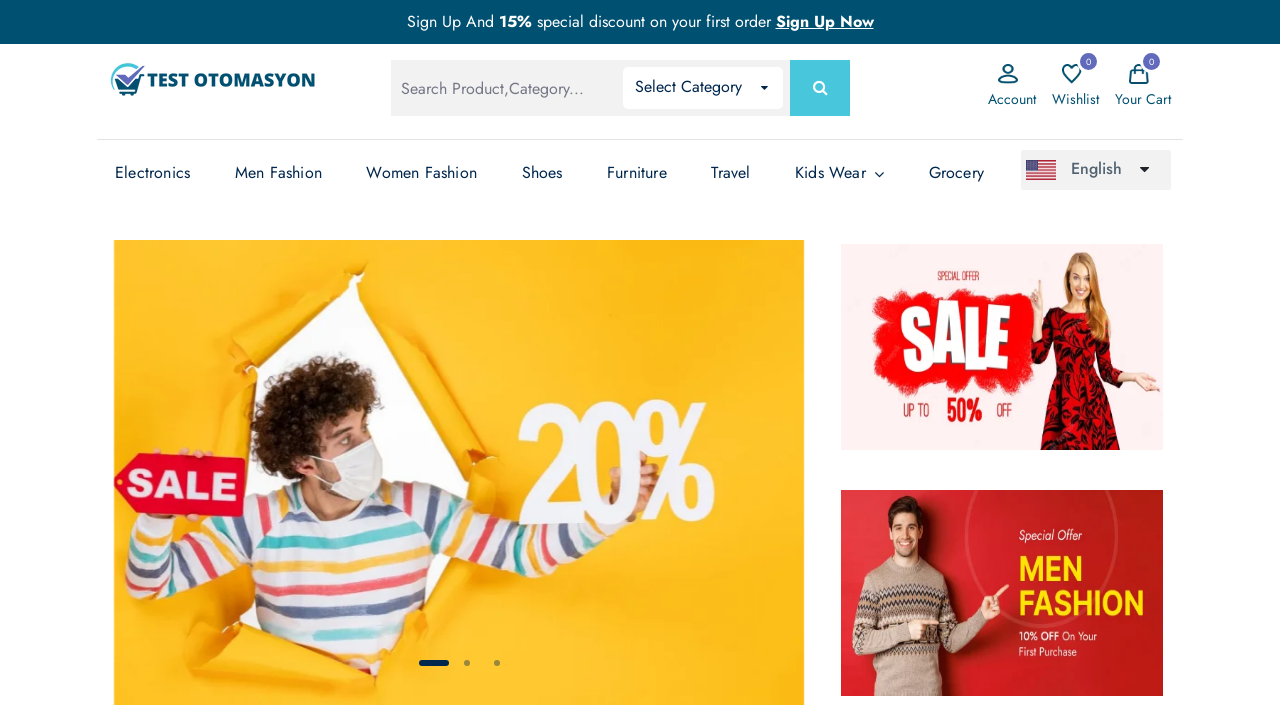

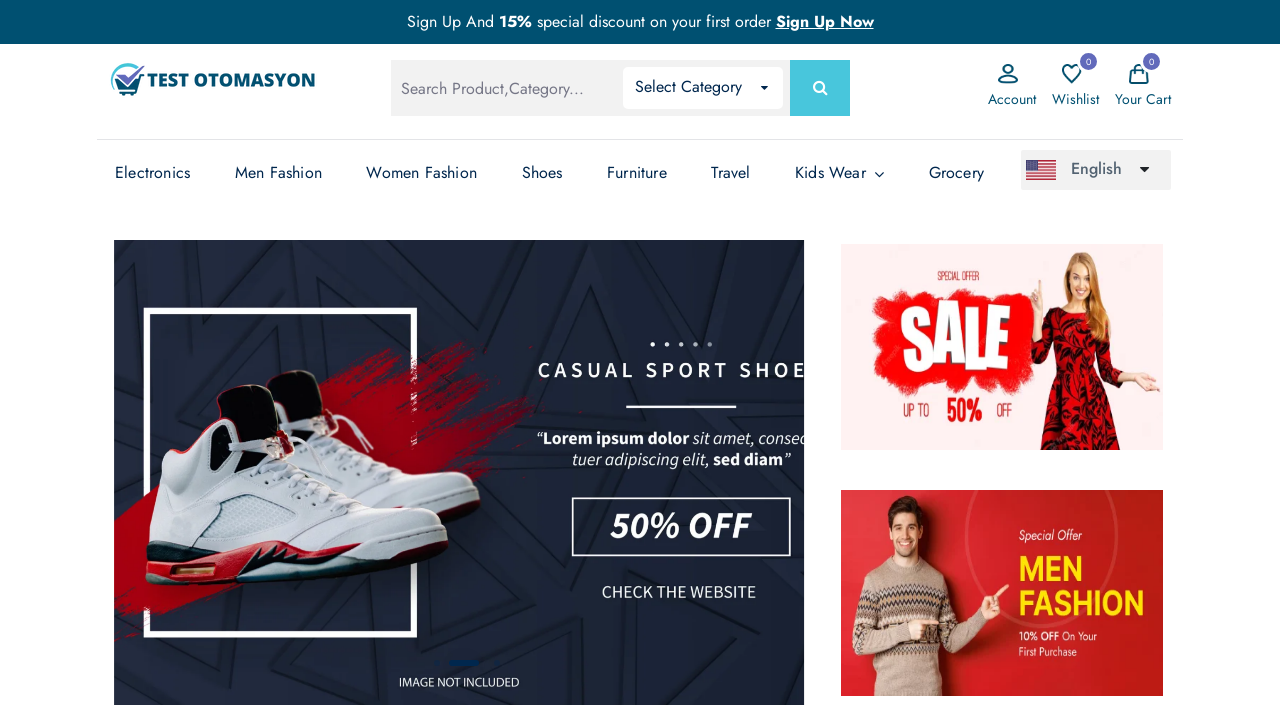